Tests navigation through the Contact List application by clicking on the "here" link, then clicking on "Contact List Doc" and "No Environment" elements.

Starting URL: https://thinking-tester-contact-list.herokuapp.com/

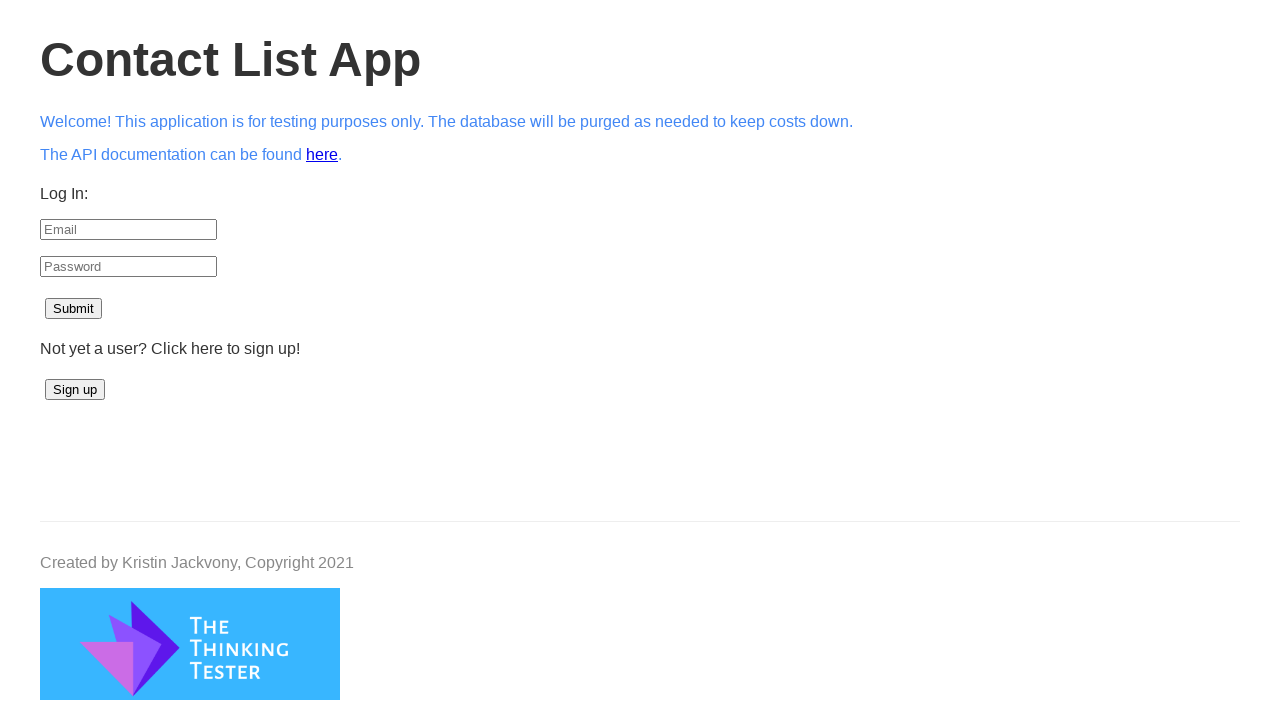

Clicked the 'here' link at (322, 155) on xpath=//a[text()='here']
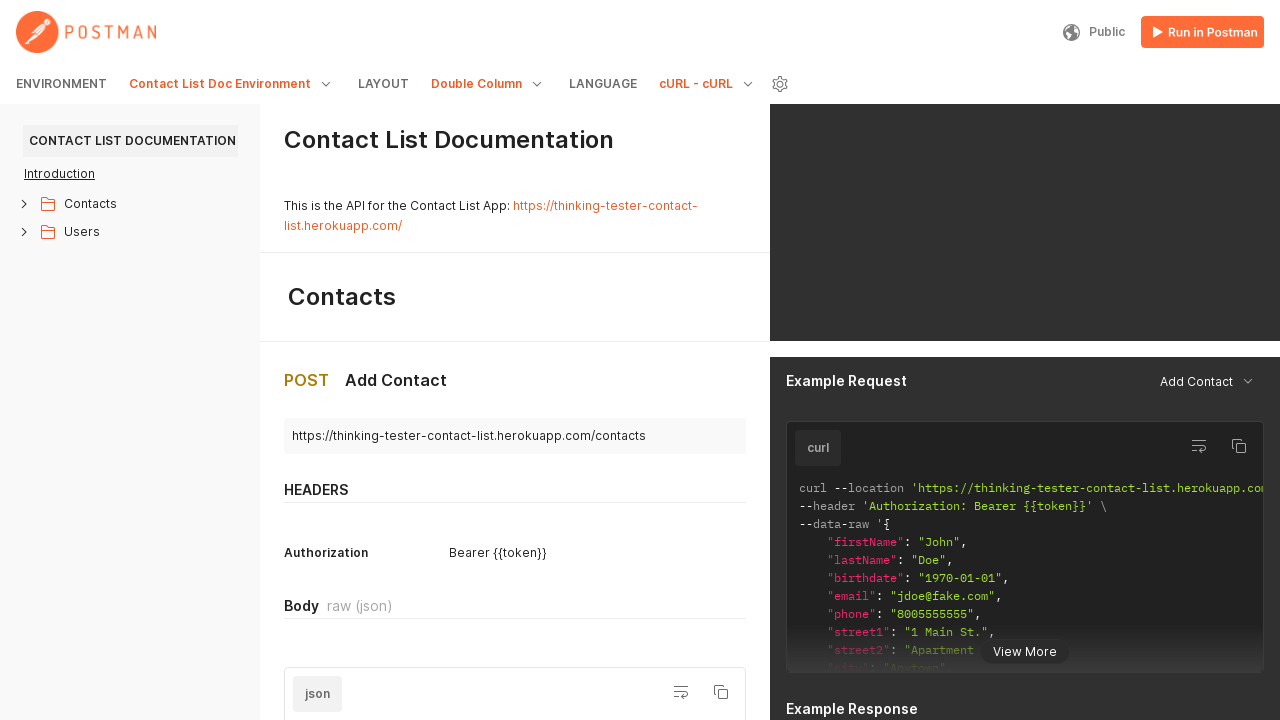

Clicked on 'Contact List Doc' element at (220, 84) on xpath=//div[contains(text(),'Contact List Doc')]
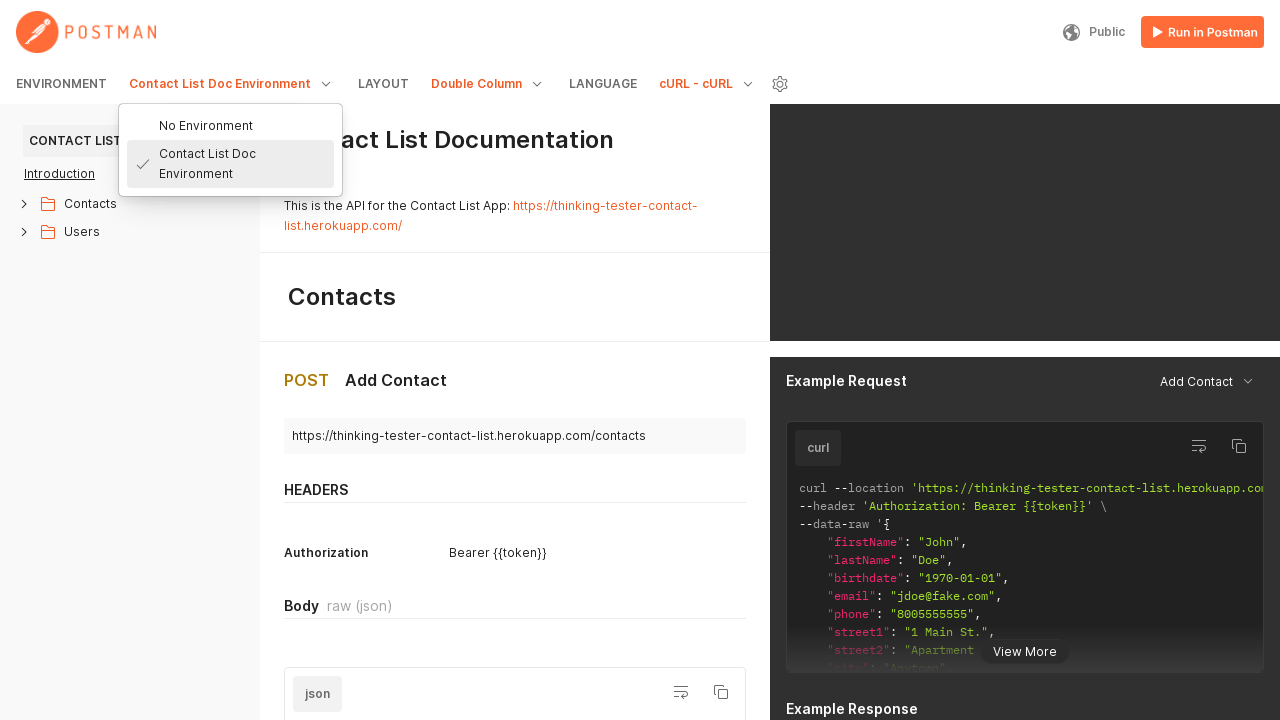

Clicked on 'No Environment' element at (230, 126) on xpath=//div[contains(text(),'No Environment')]
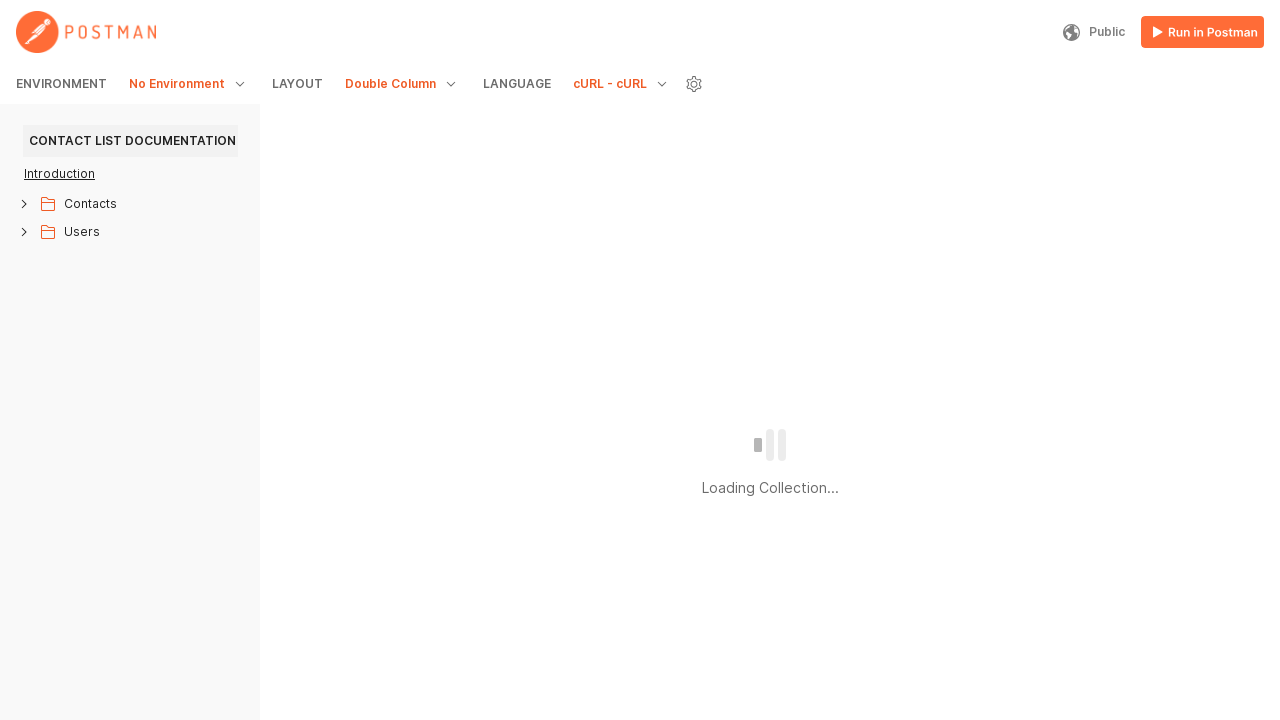

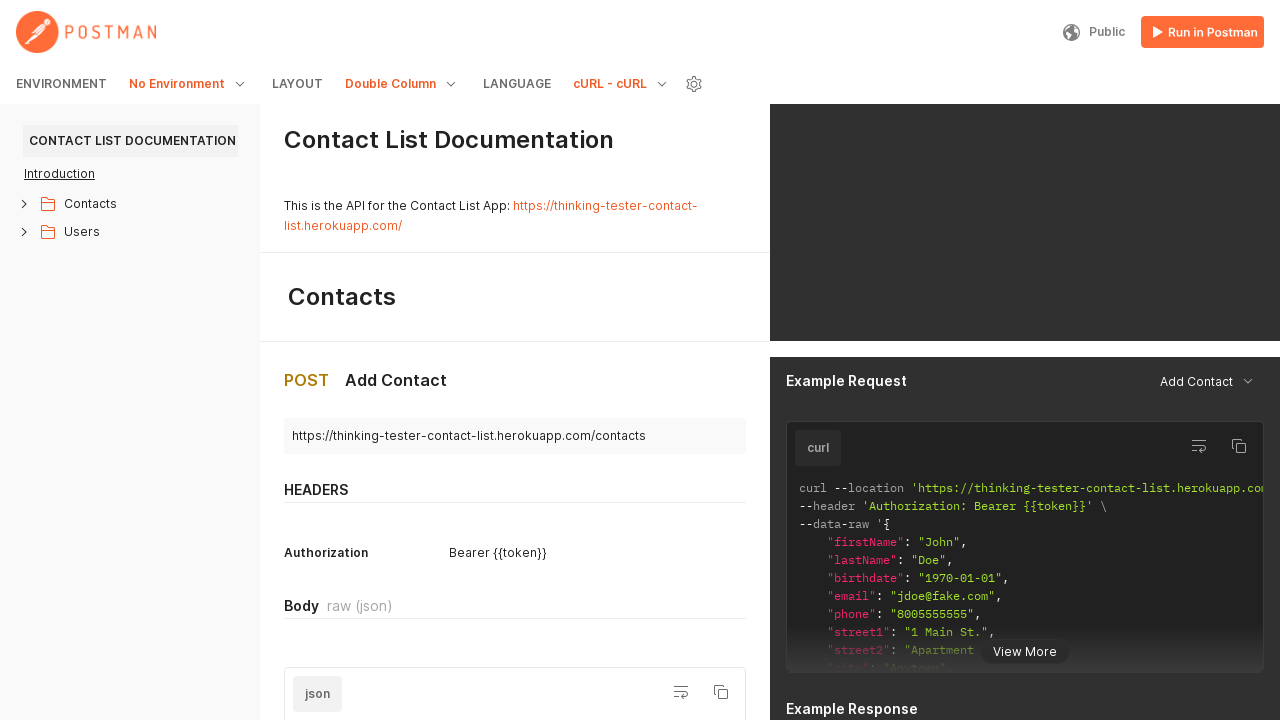